Tests hover interaction by hovering over an element to reveal hidden content

Starting URL: https://the-internet.herokuapp.com/hovers

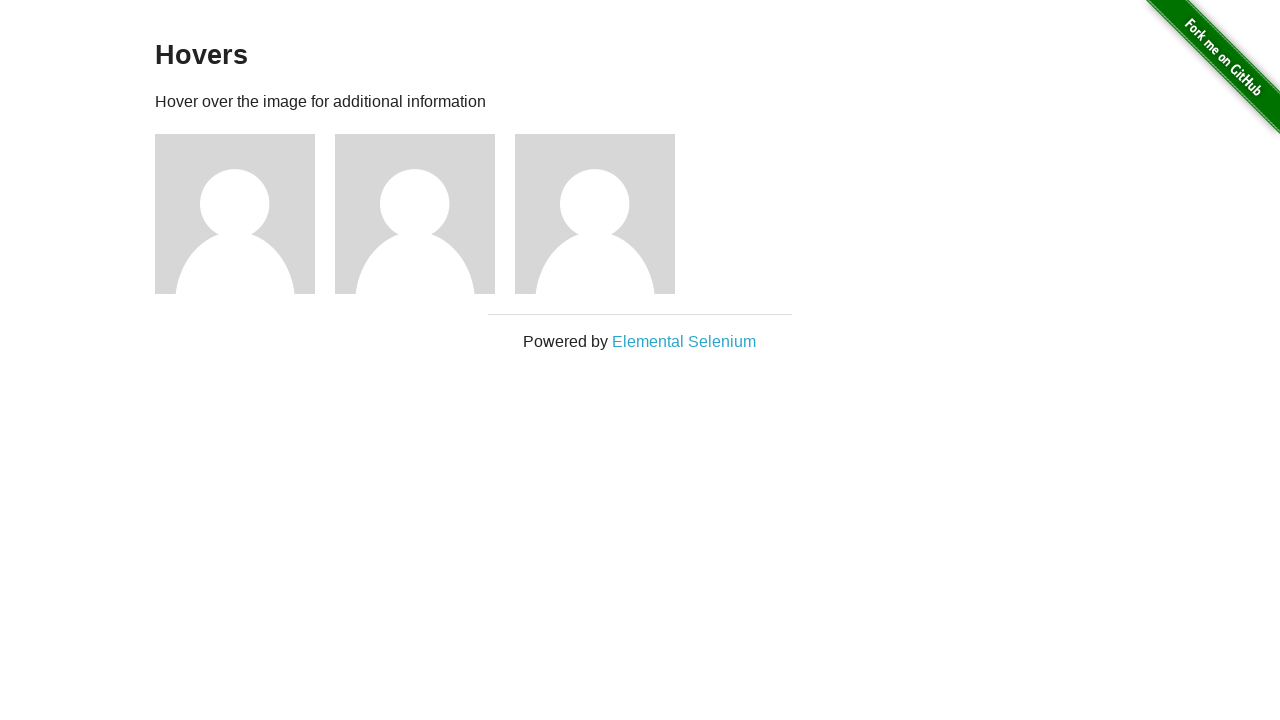

Navigated to hovers page
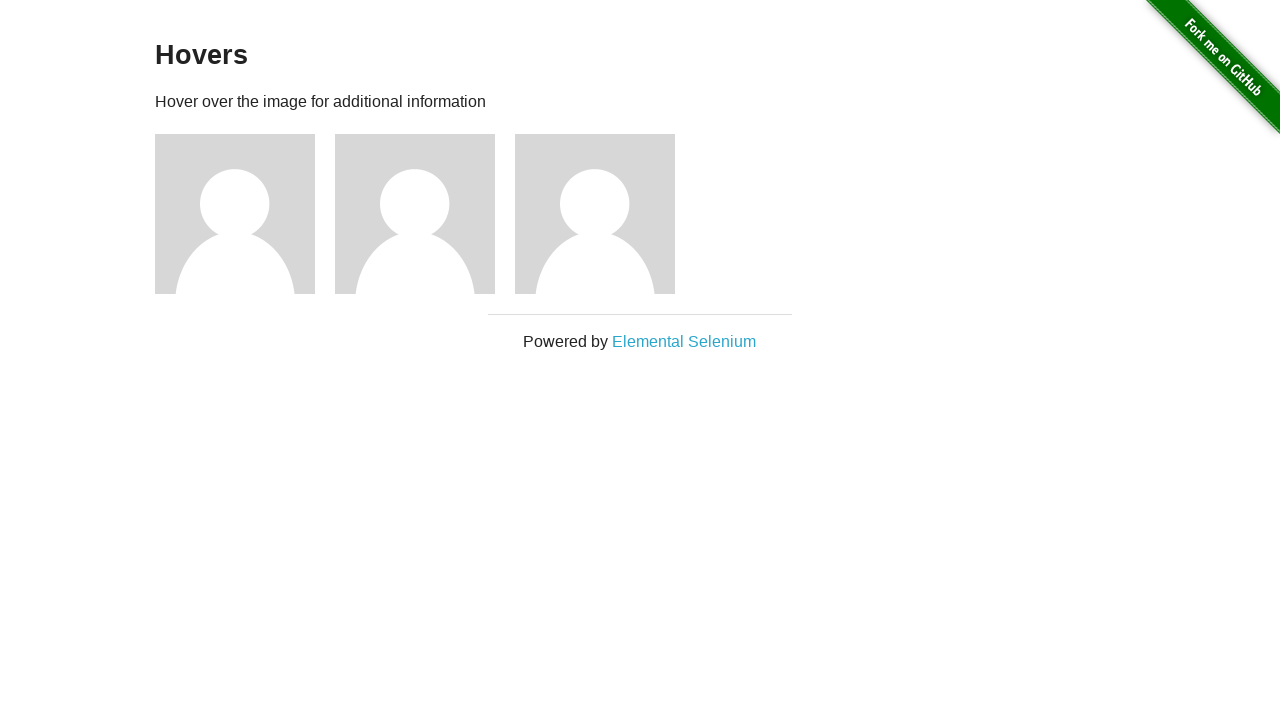

Hovered over the first figure/avatar to reveal hidden content at (245, 214) on .figure
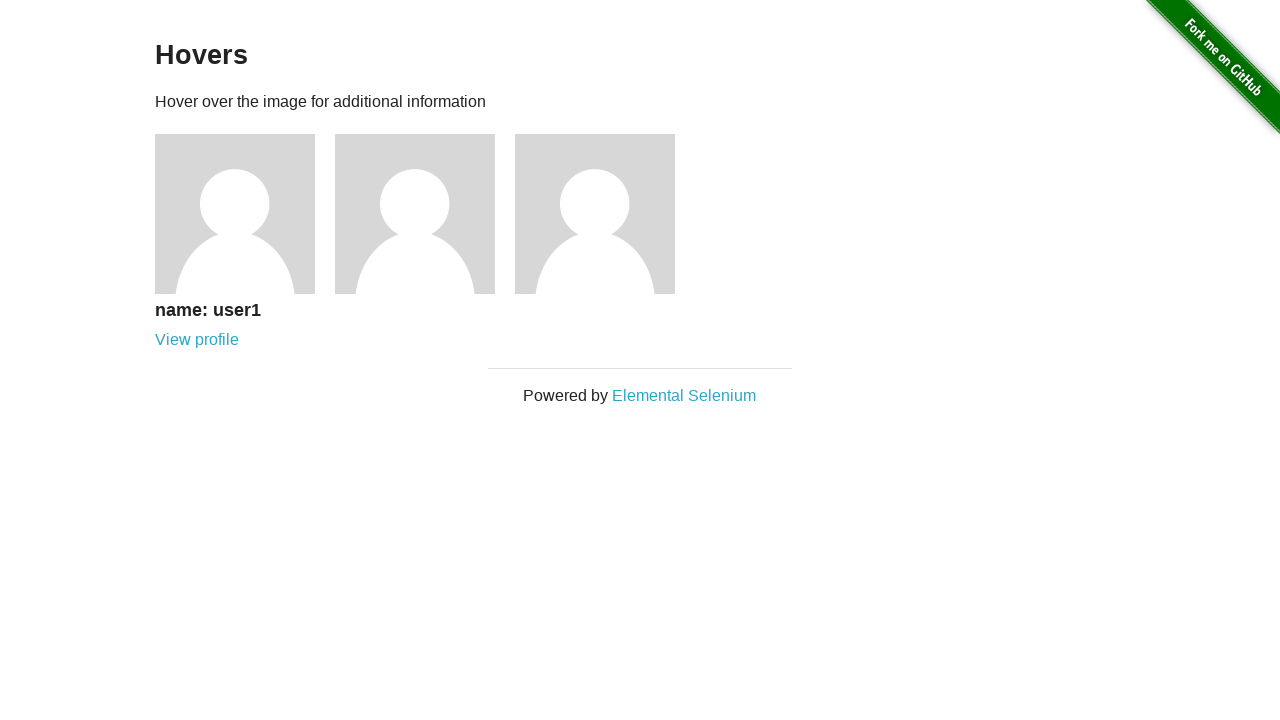

Located the figcaption h5 element
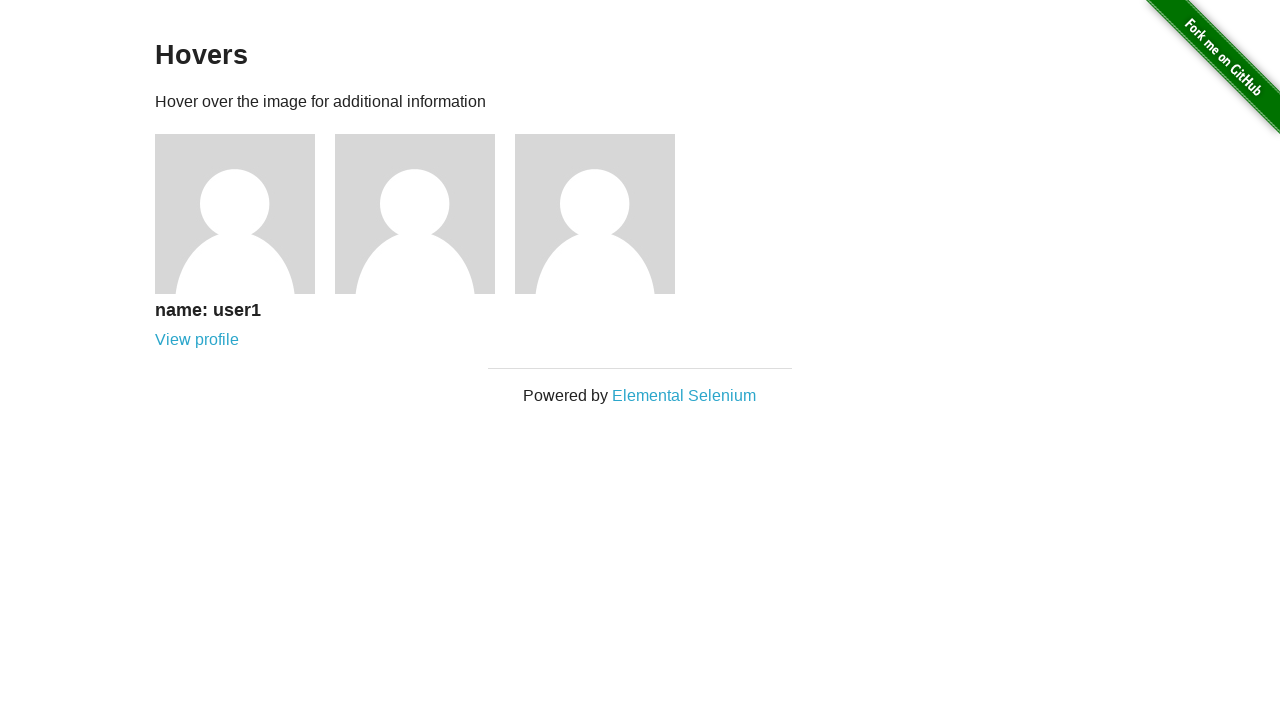

Verified caption contains 'name: user1' text
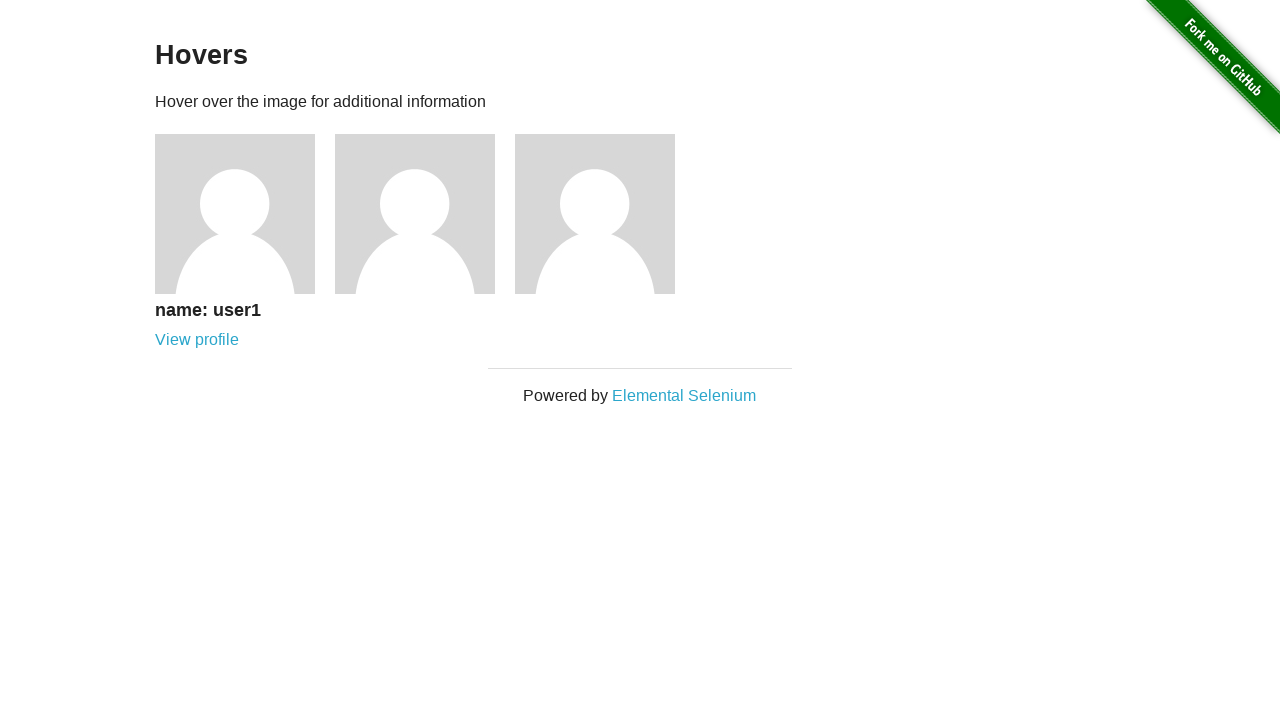

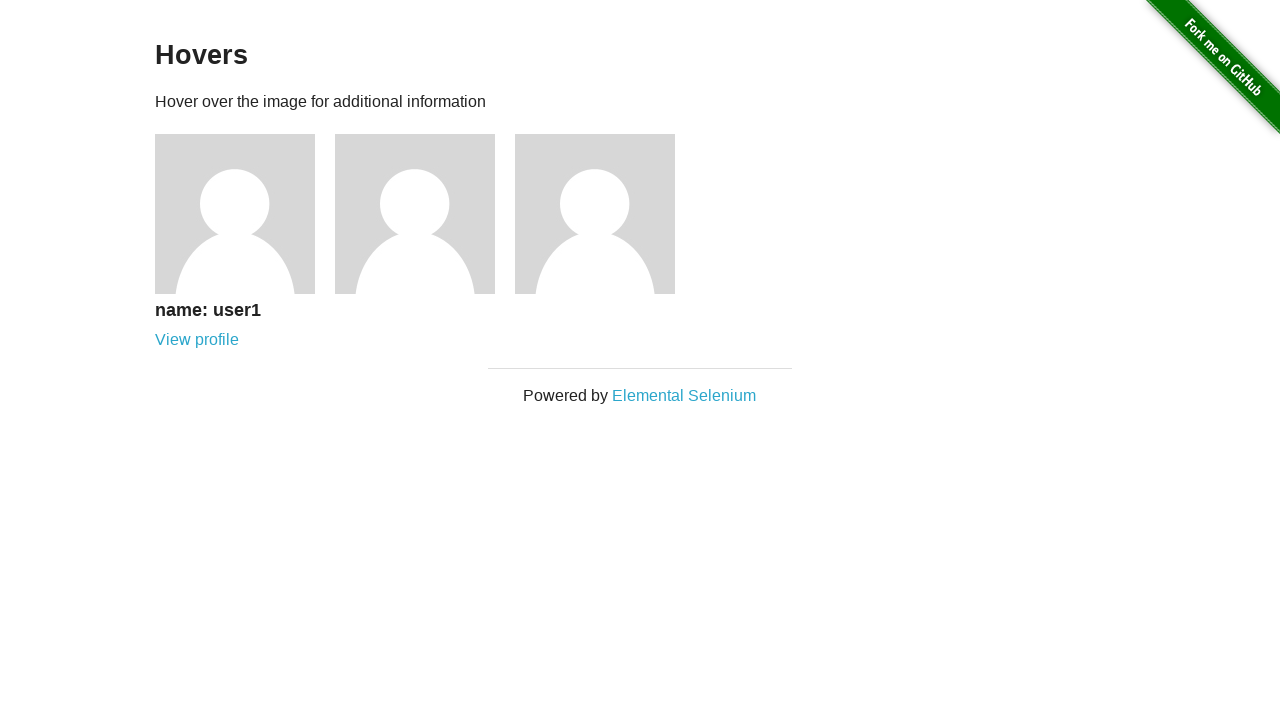